Tests adding a laptop to cart and verifying the product appears correctly in the shopping cart

Starting URL: https://www.demoblaze.com/

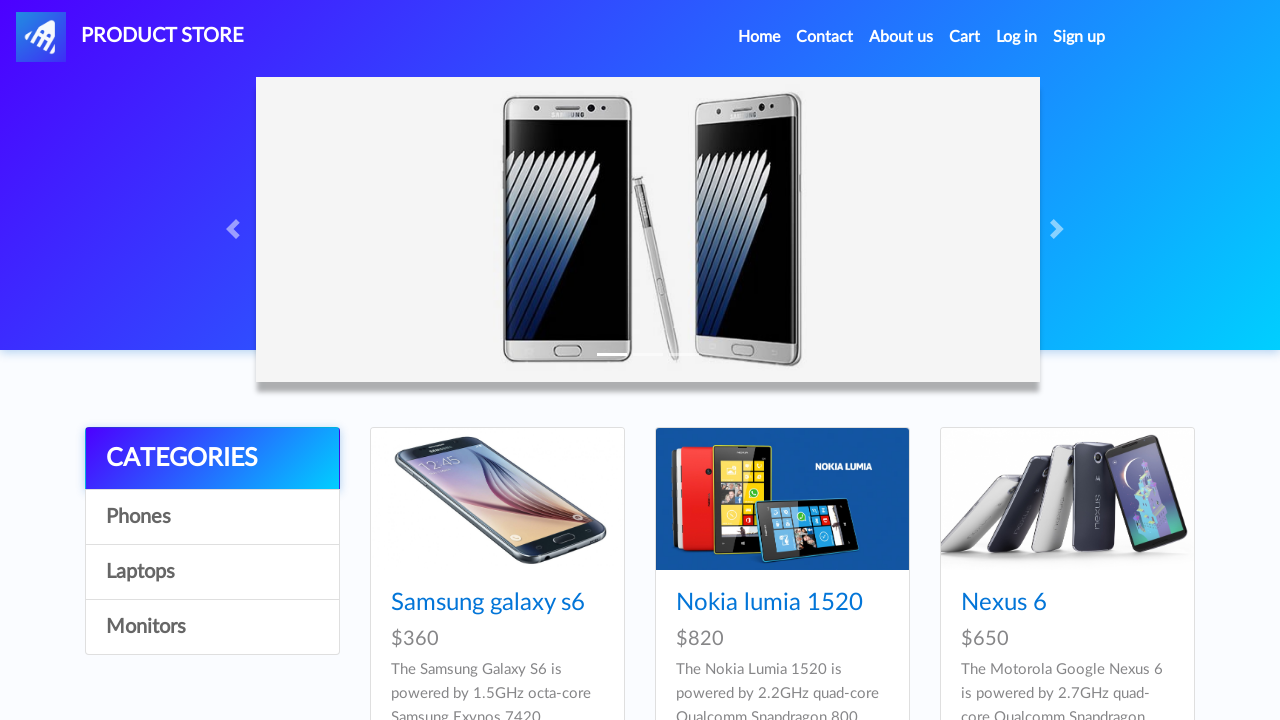

Clicked on Laptops category at (212, 572) on a:text('Laptops')
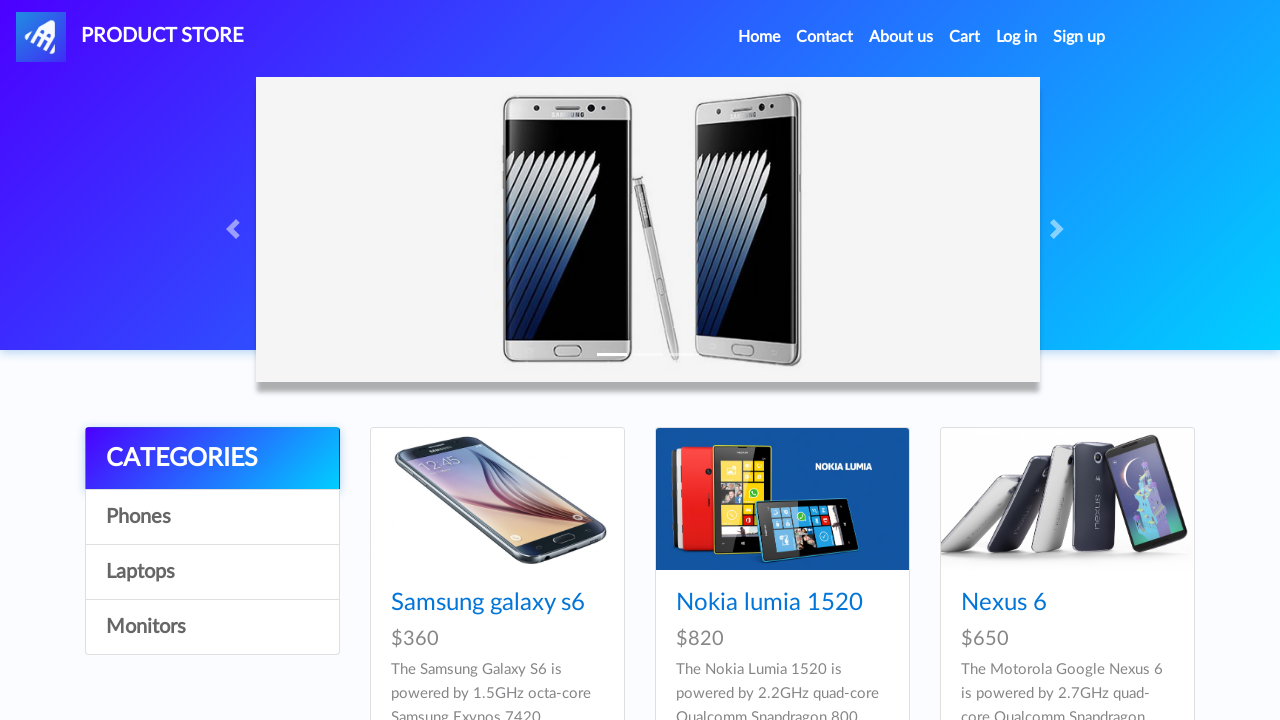

Waited 3 seconds for products to load
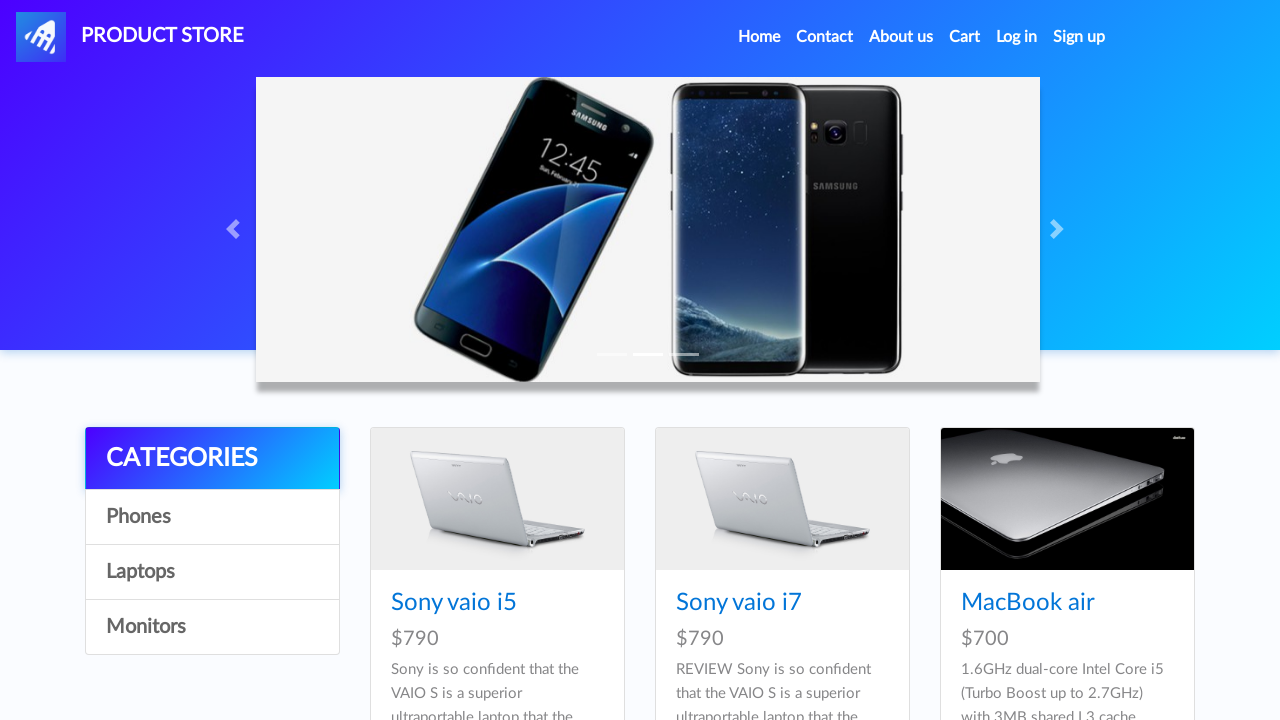

Clicked on MacBook air product at (1028, 603) on a:text('MacBook air')
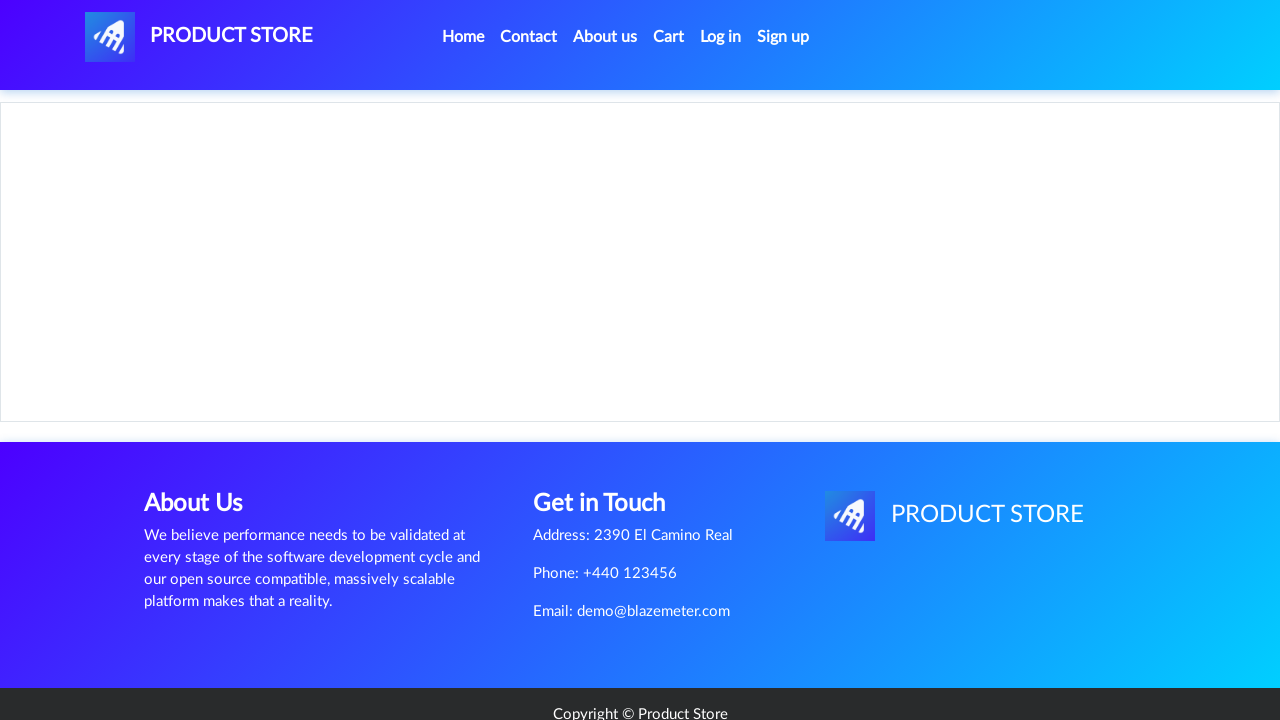

Waited 3 seconds for product page to load
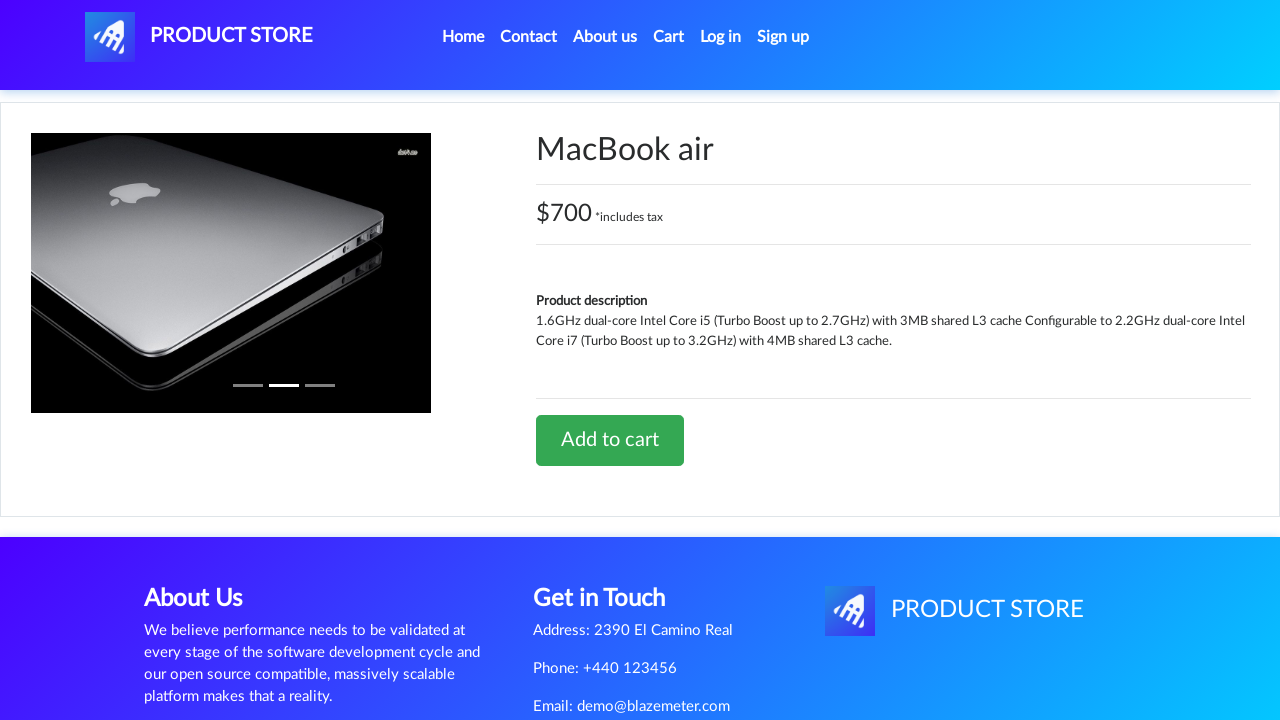

Extracted product name: MacBook air
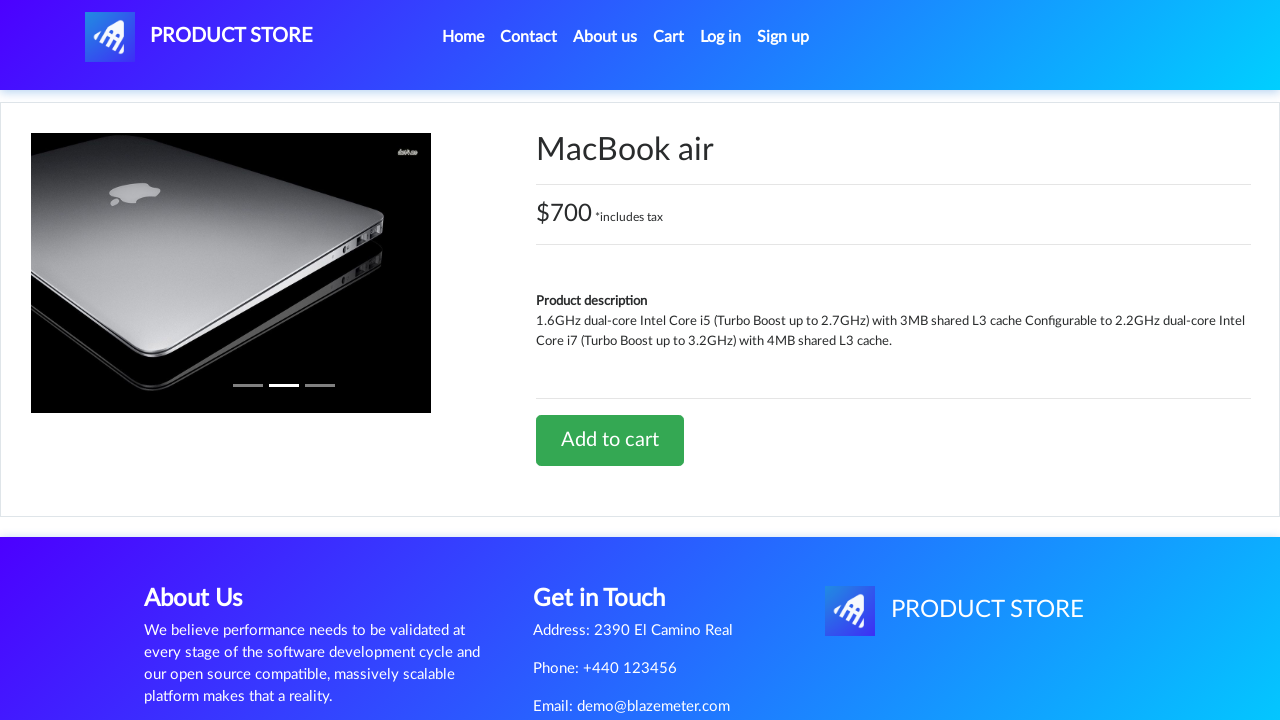

Clicked 'Add to cart' button at (610, 440) on a:text('Add to cart')
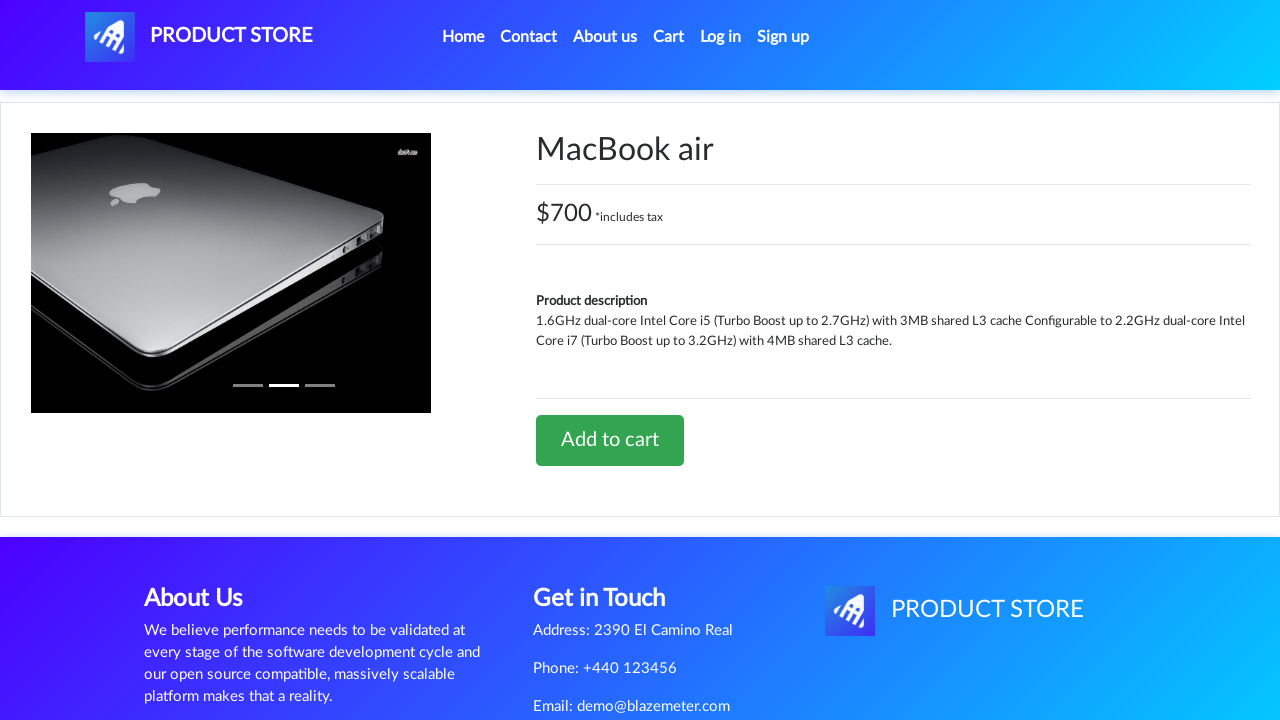

Waited 3 seconds for confirmation alert
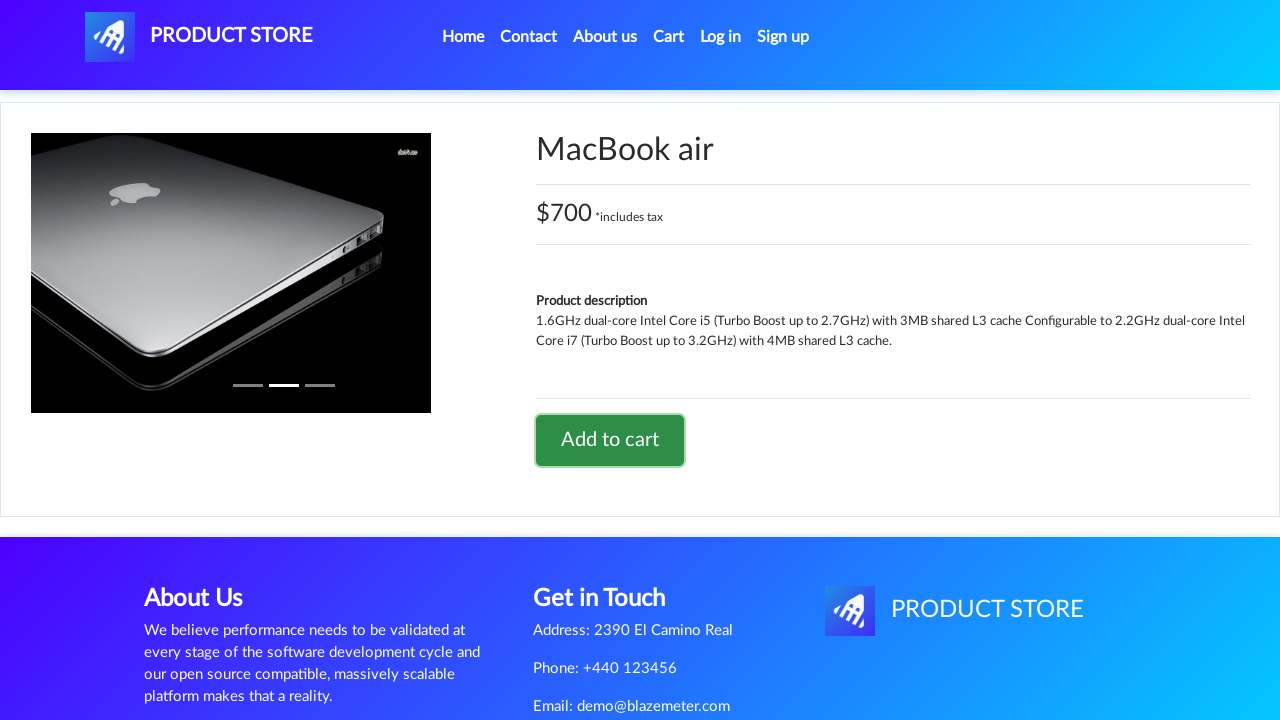

Accepted confirmation dialog
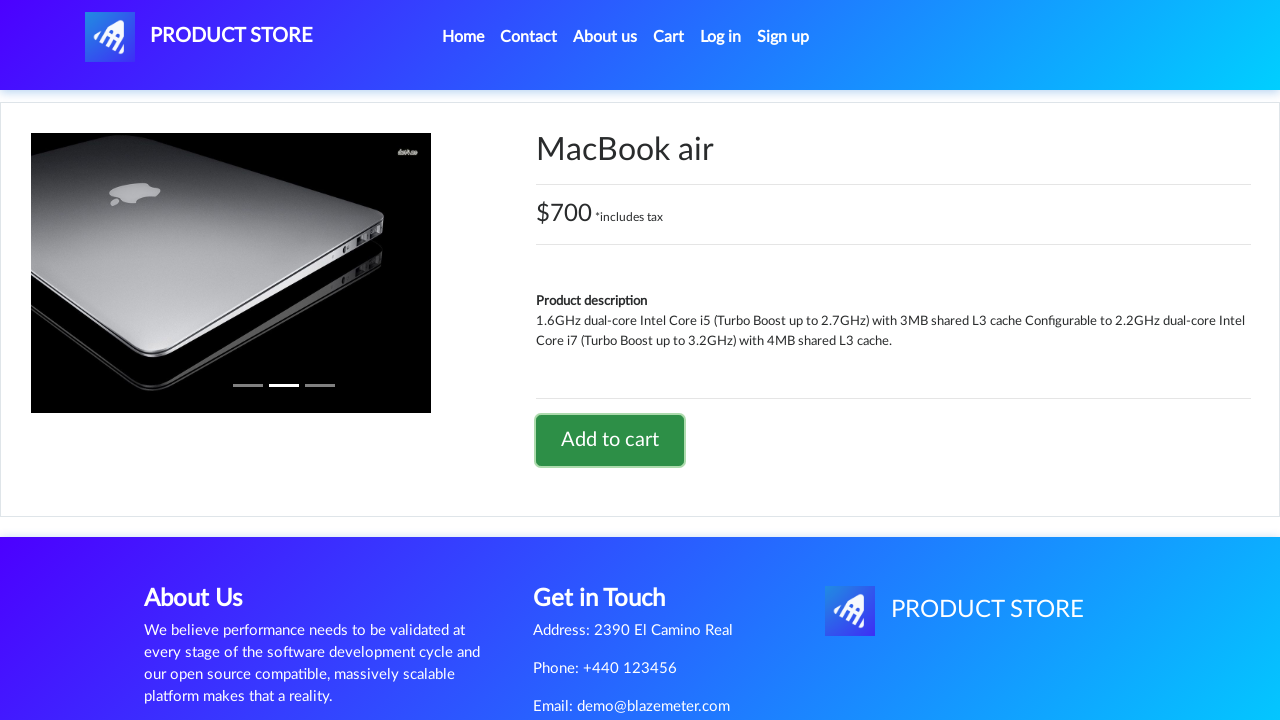

Clicked on Cart link to navigate to shopping cart at (669, 37) on a:text('Cart')
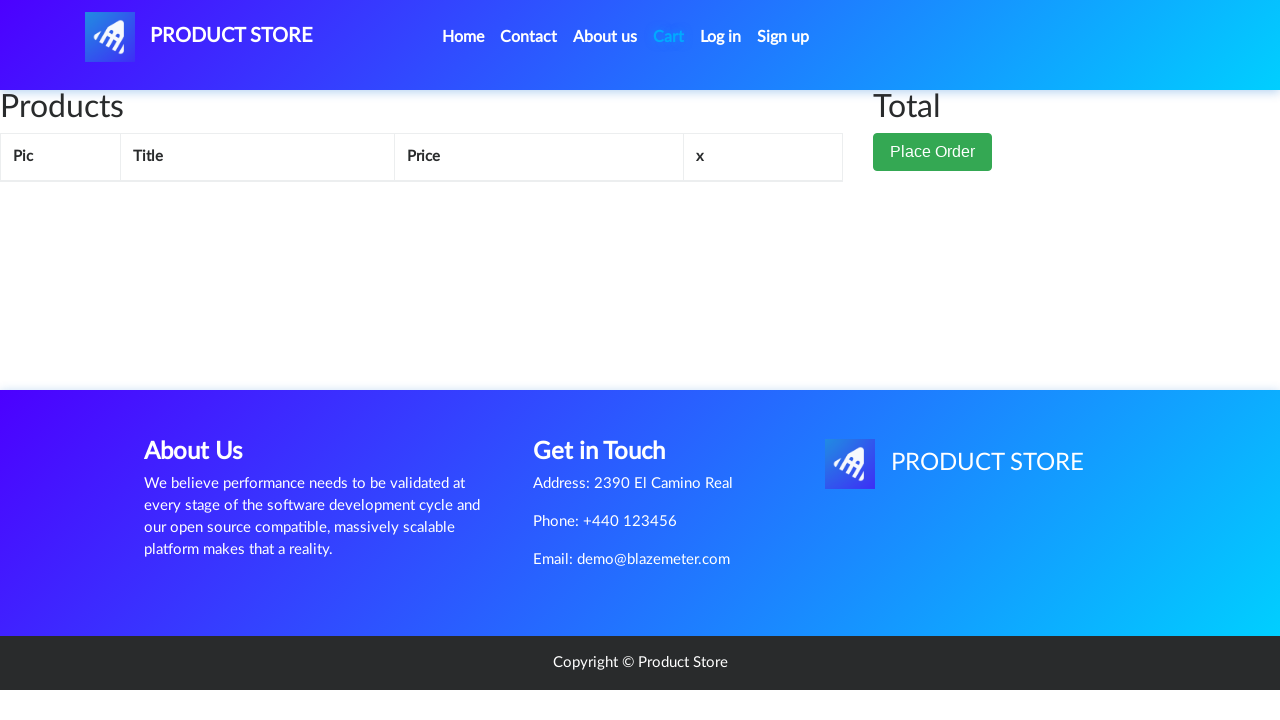

Waited 3 seconds for cart page to load
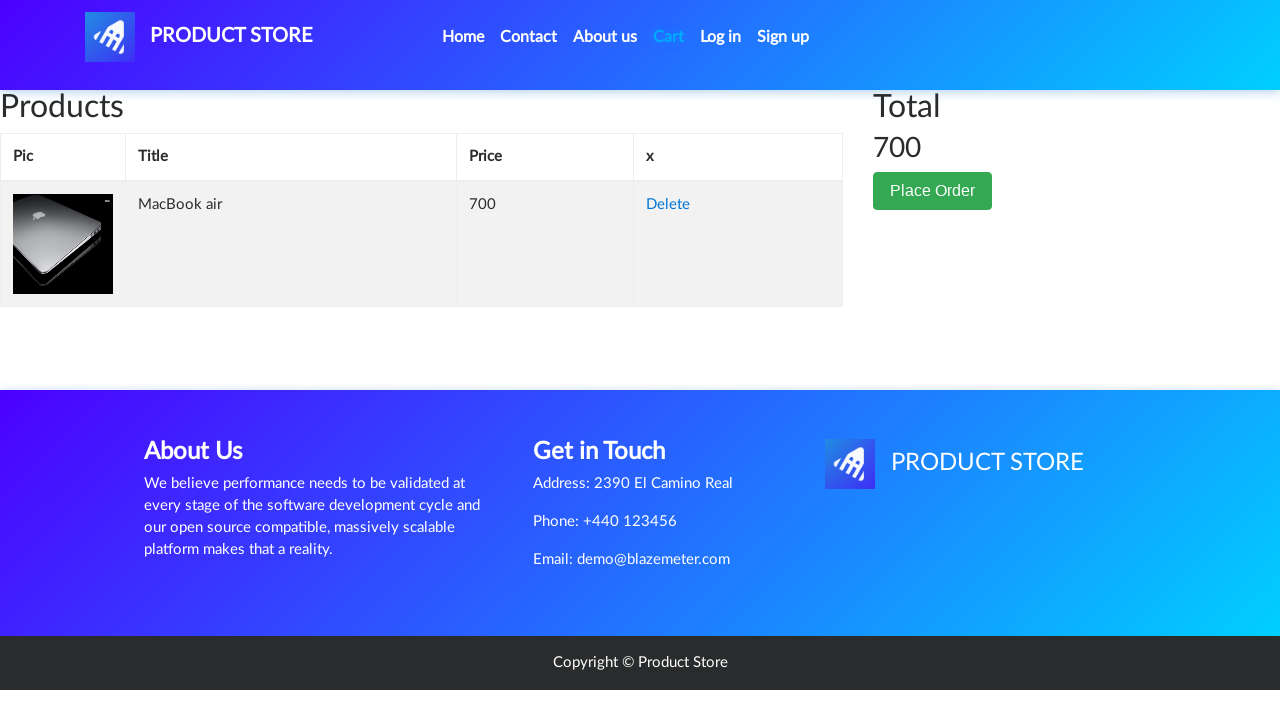

Extracted cart product name: MacBook air
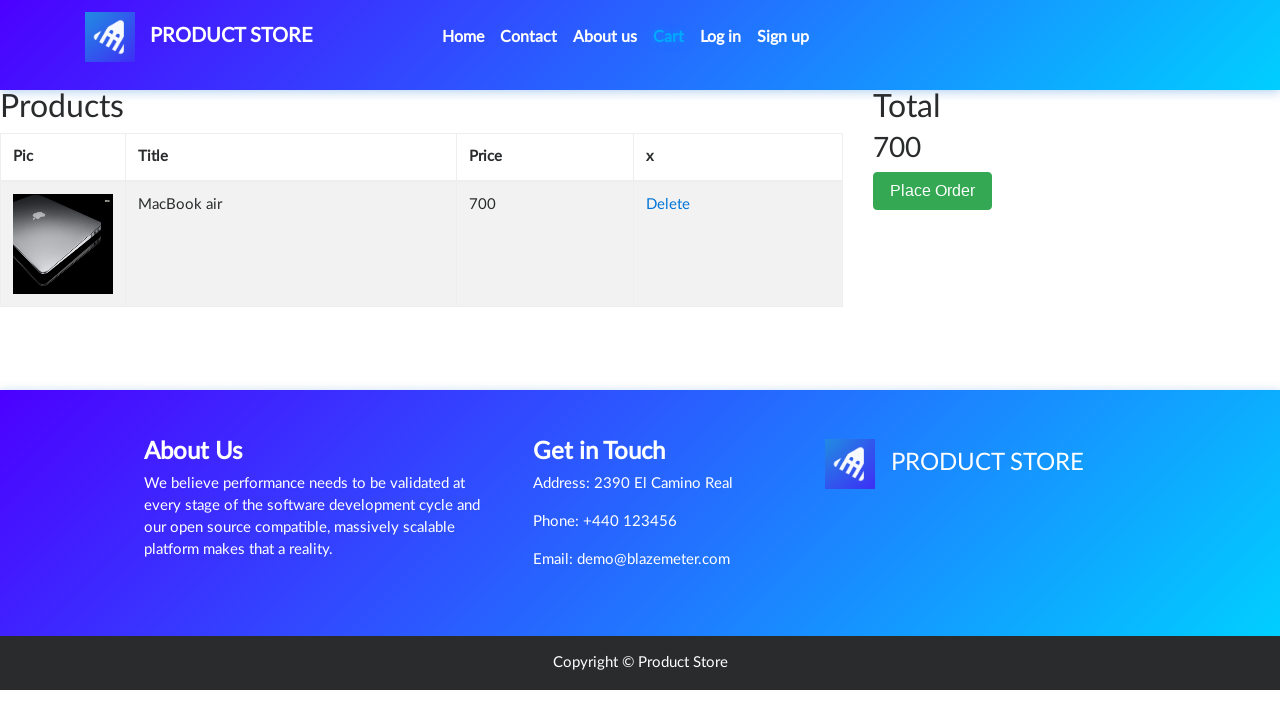

Verified product match: MacBook air == MacBook air
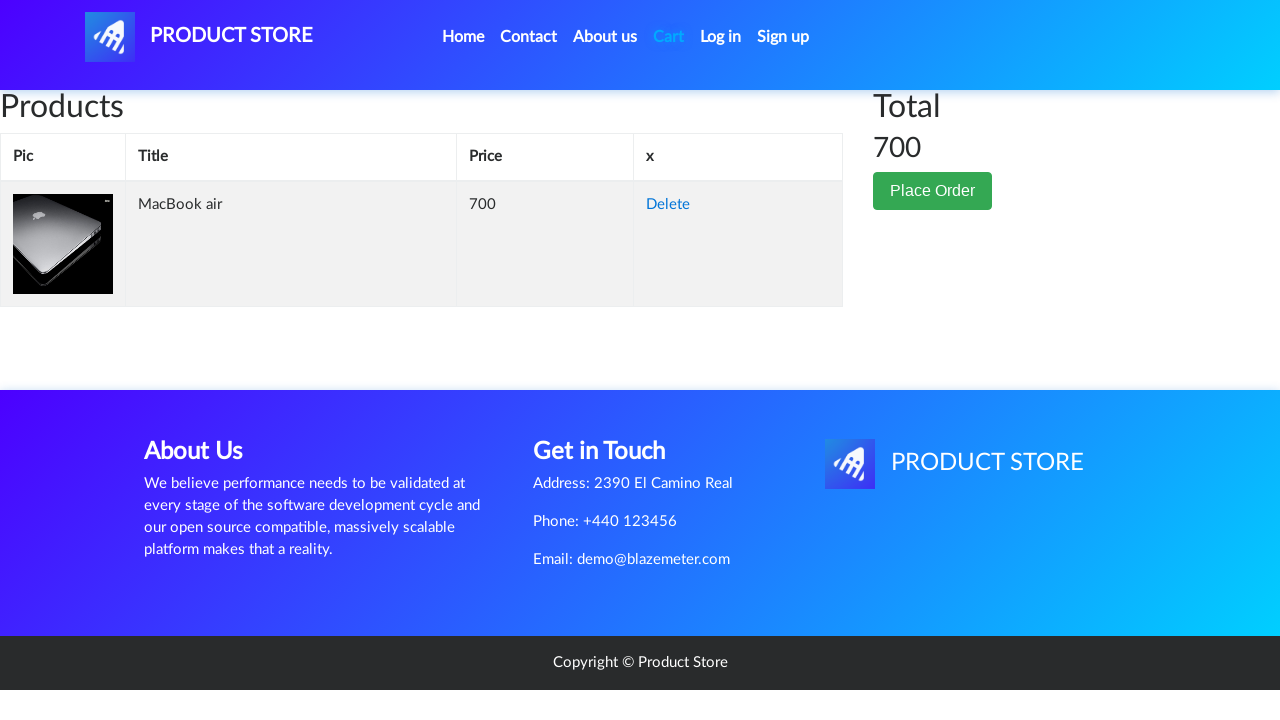

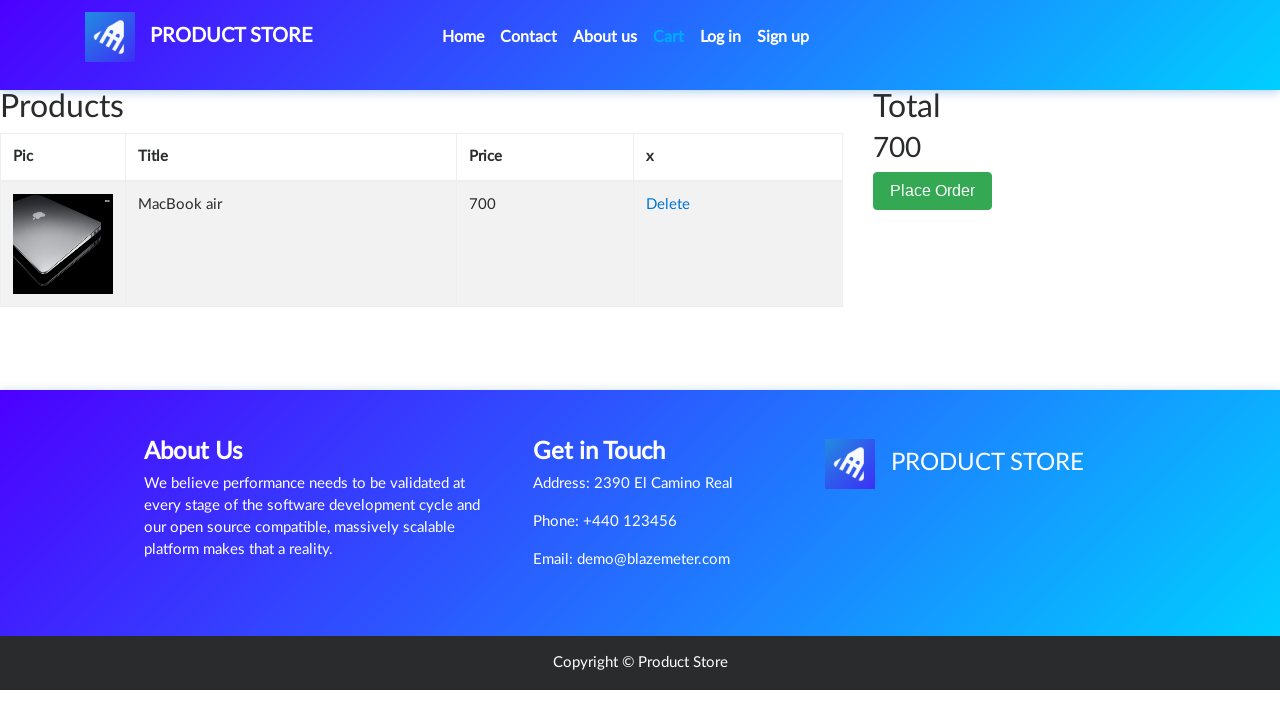